Tests product review functionality by navigating to a product page, clicking on reviews tab, rating the product, and submitting a review with comment, name, and email

Starting URL: http://practice.automationtesting.in/

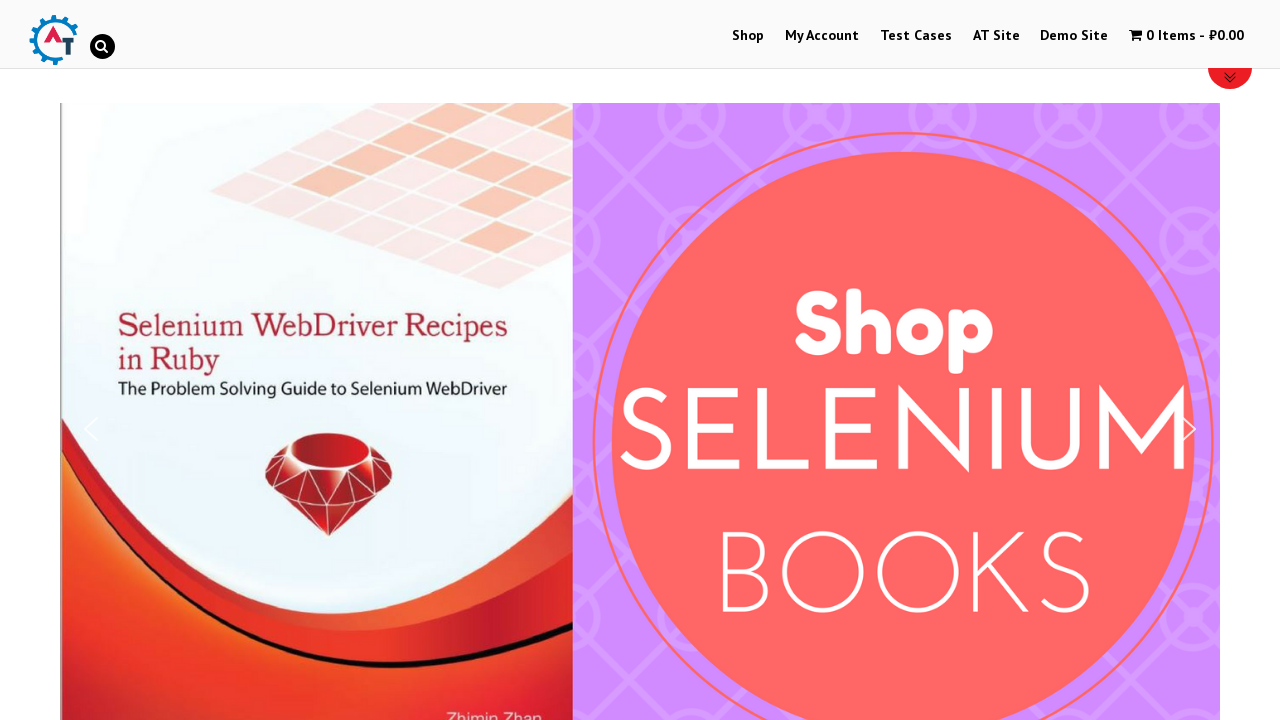

Scrolled down 800px to view products
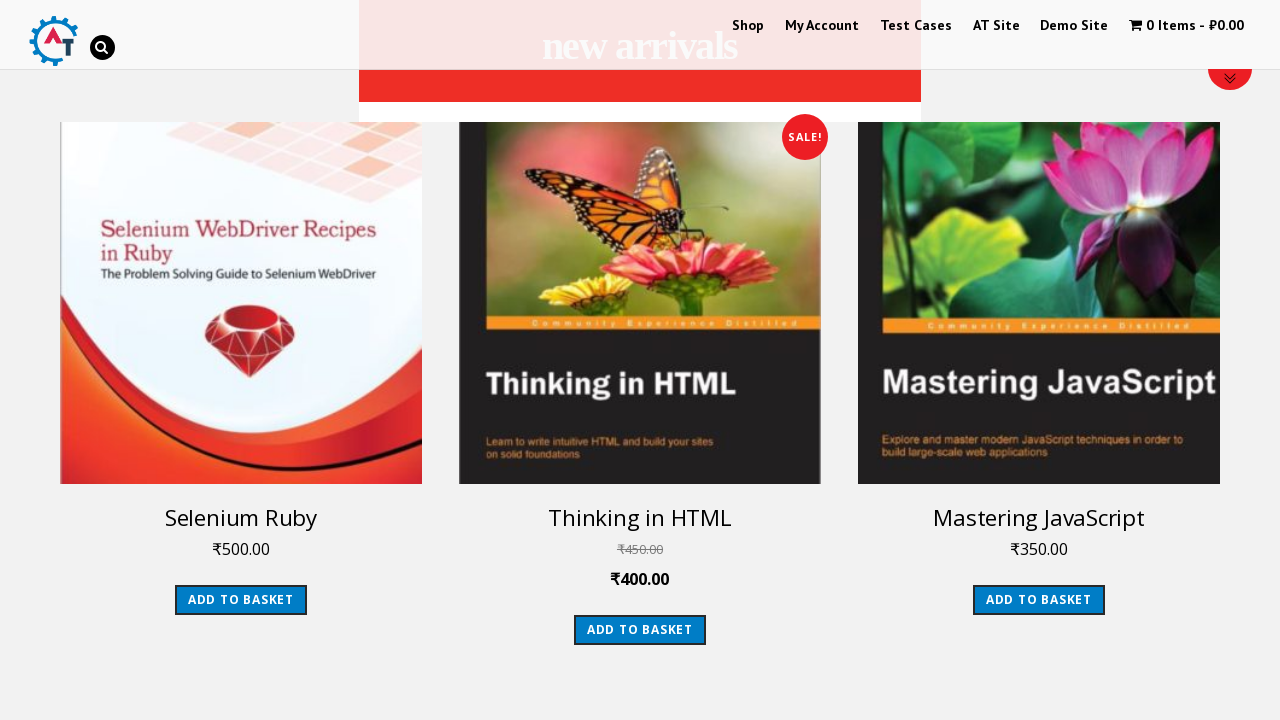

Clicked on Selenium Ruby product image at (241, 303) on img[alt='Selenium Ruby']
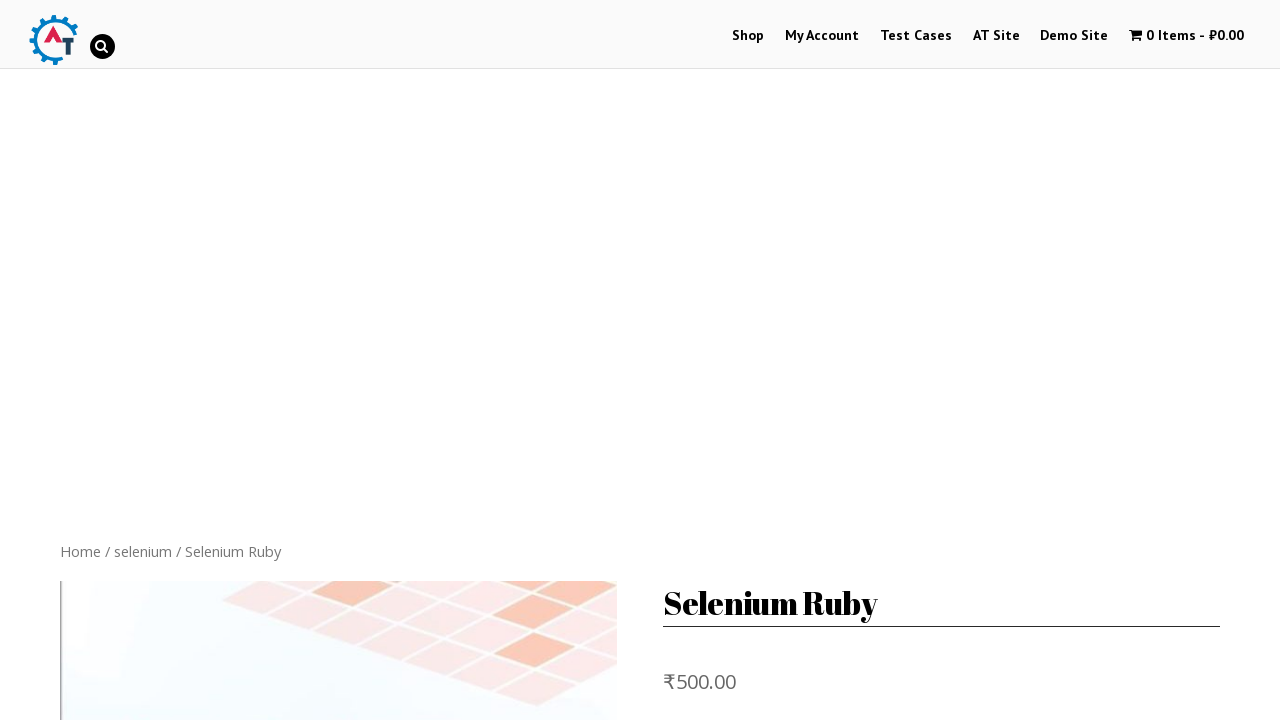

Scrolled down 600px to view review section
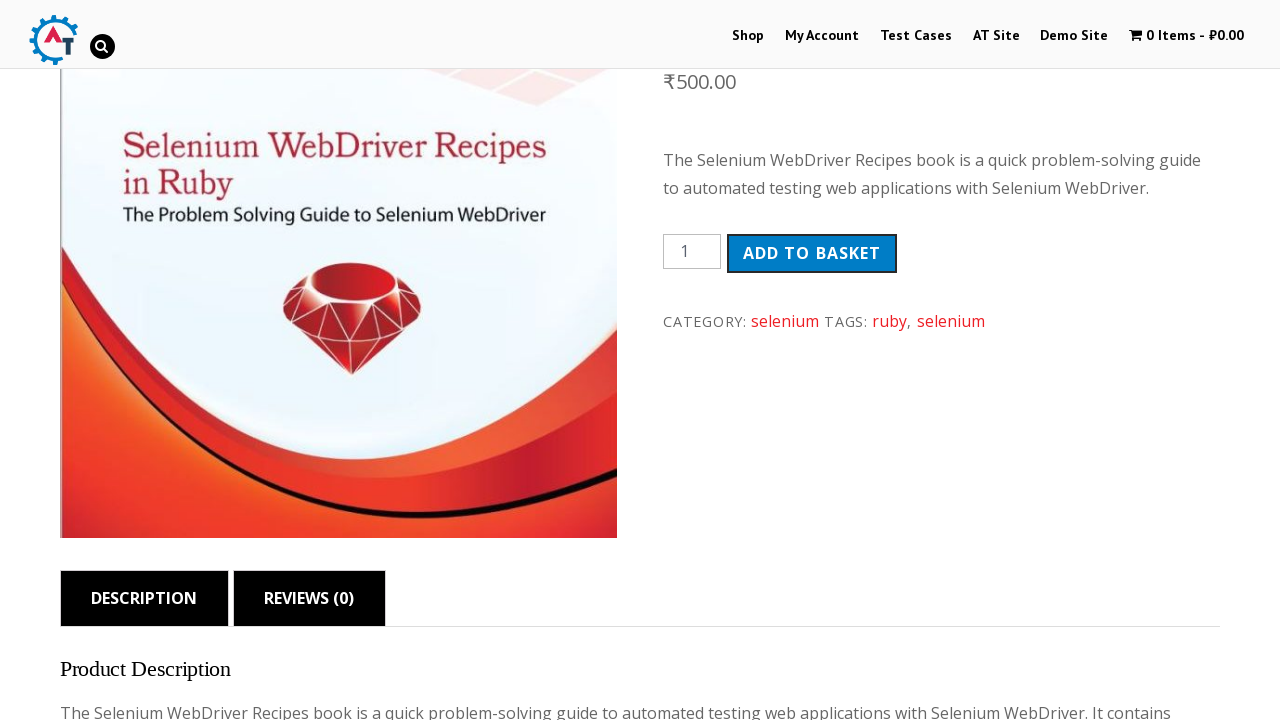

Clicked on Reviews tab at (309, 598) on a[href='#tab-reviews']
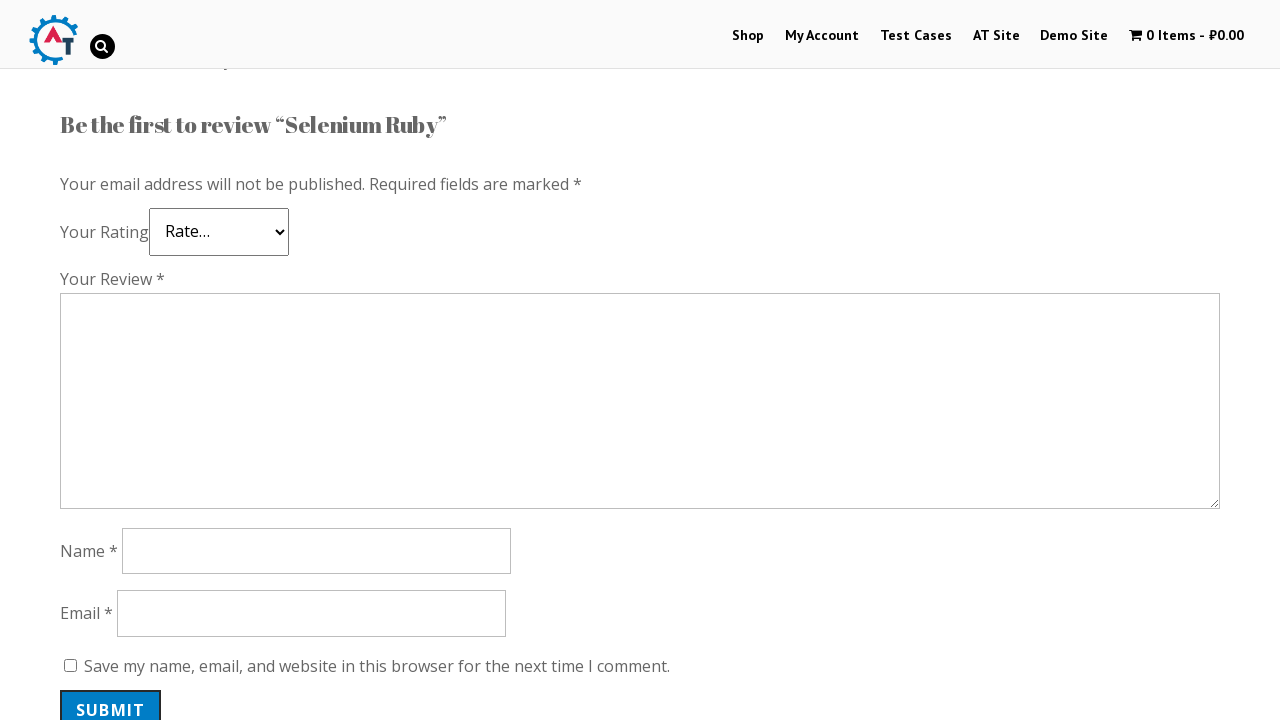

Selected 5-star rating at (132, 244) on .star-5
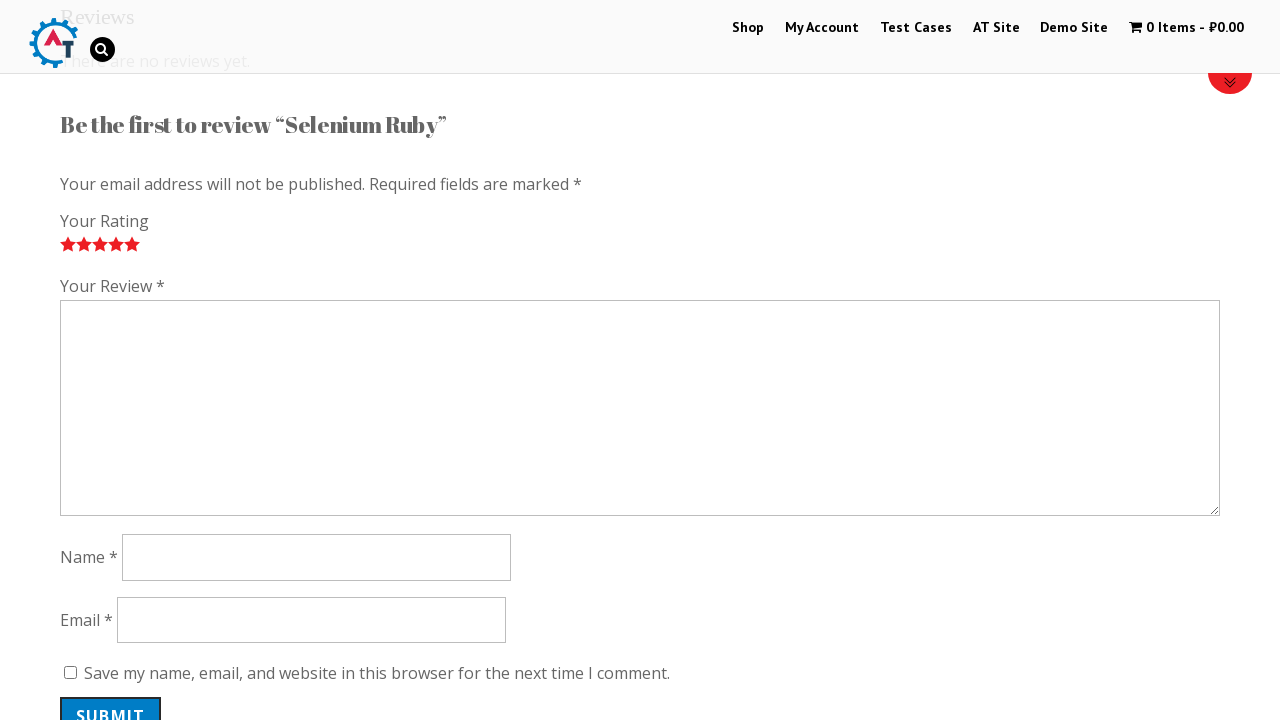

Filled review comment with 'Nice book!' on #comment
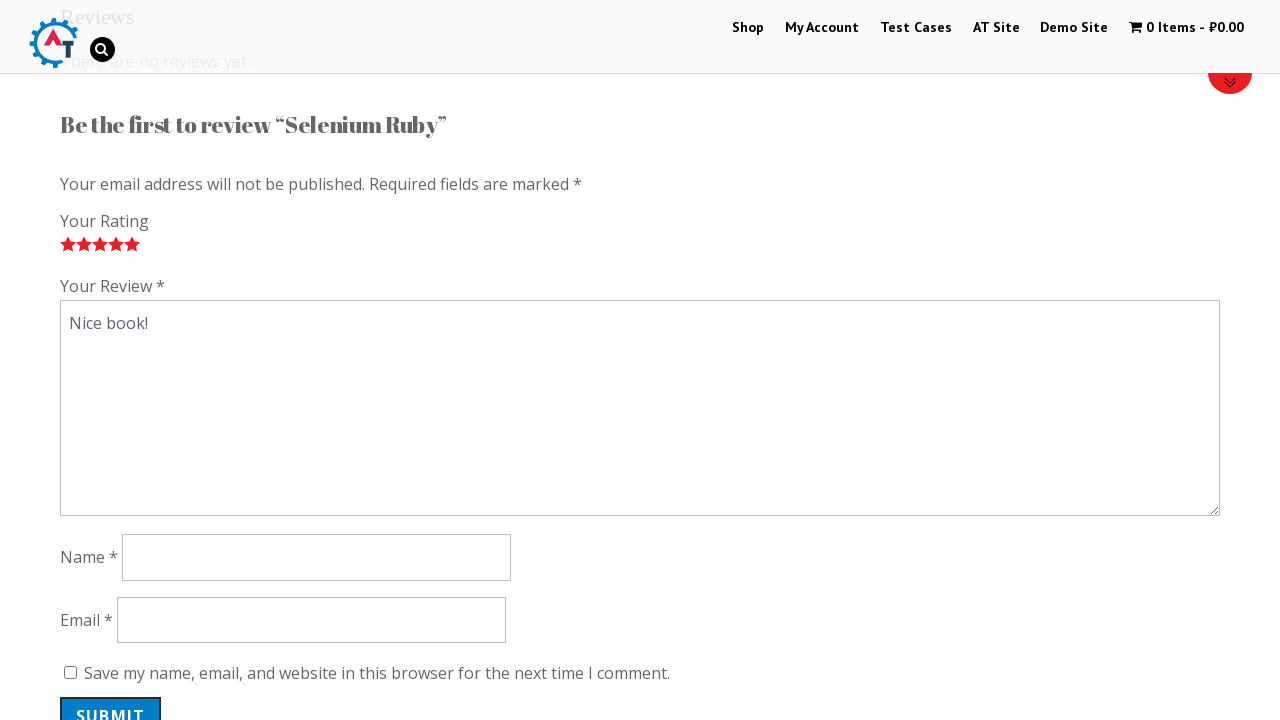

Filled reviewer name with 'Roman' on #author
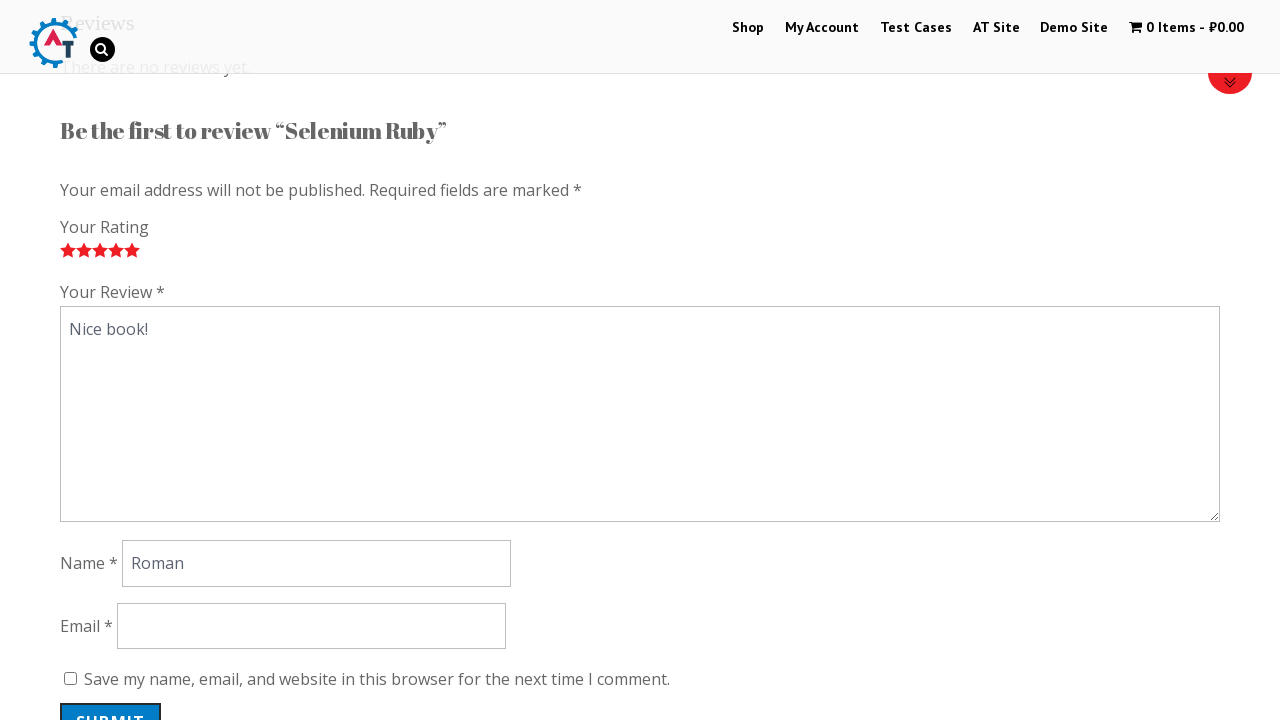

Filled reviewer email with 'testuser42@example.com' on #email
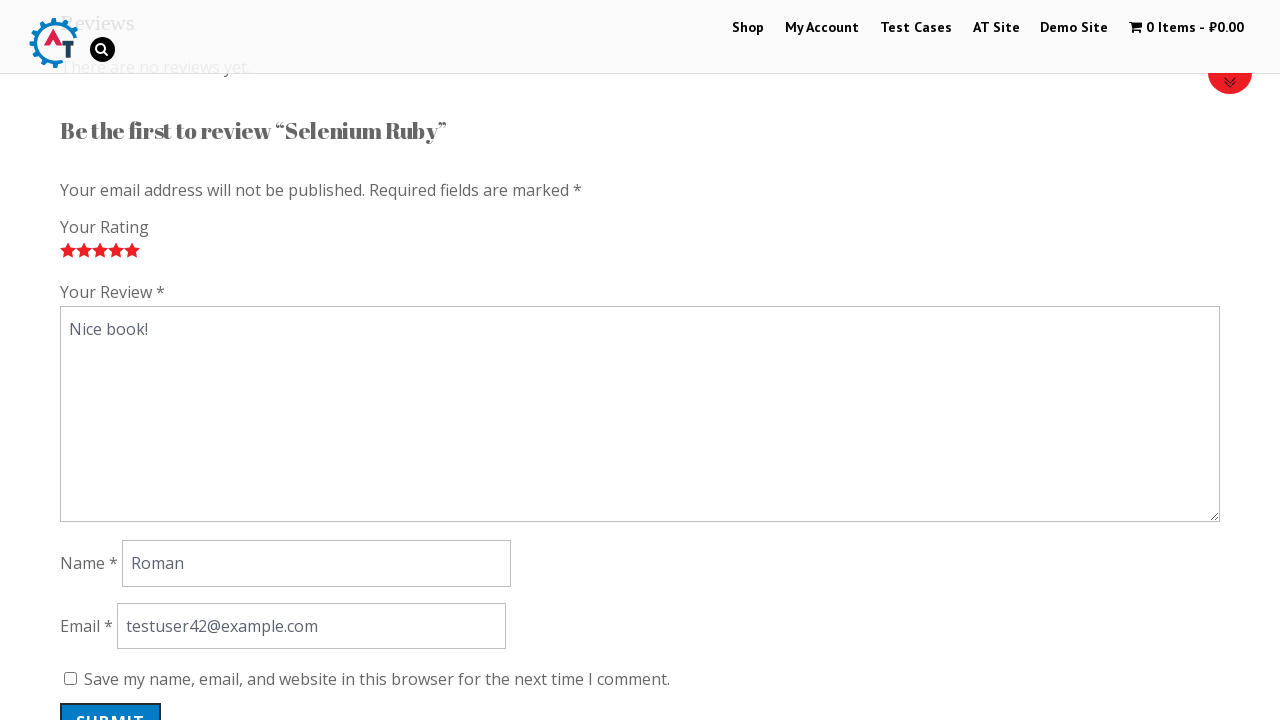

Clicked submit button to post review at (111, 700) on #submit
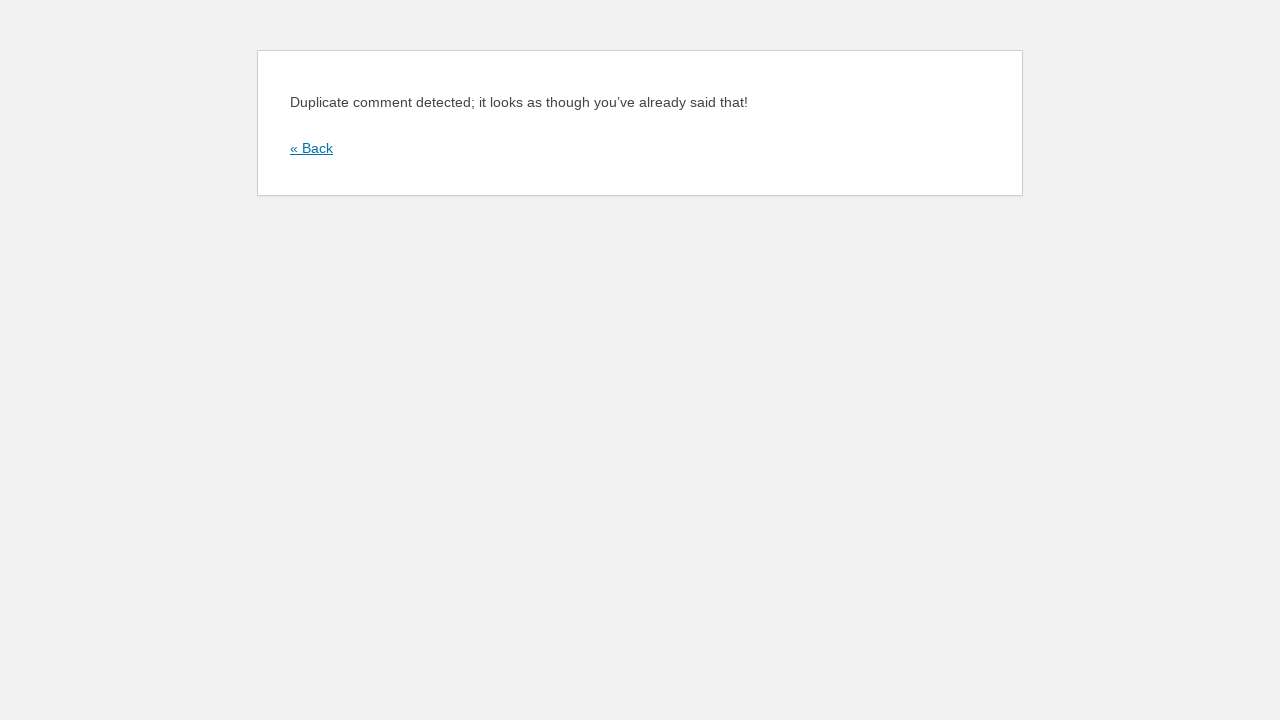

Waited 2000ms for review submission to complete
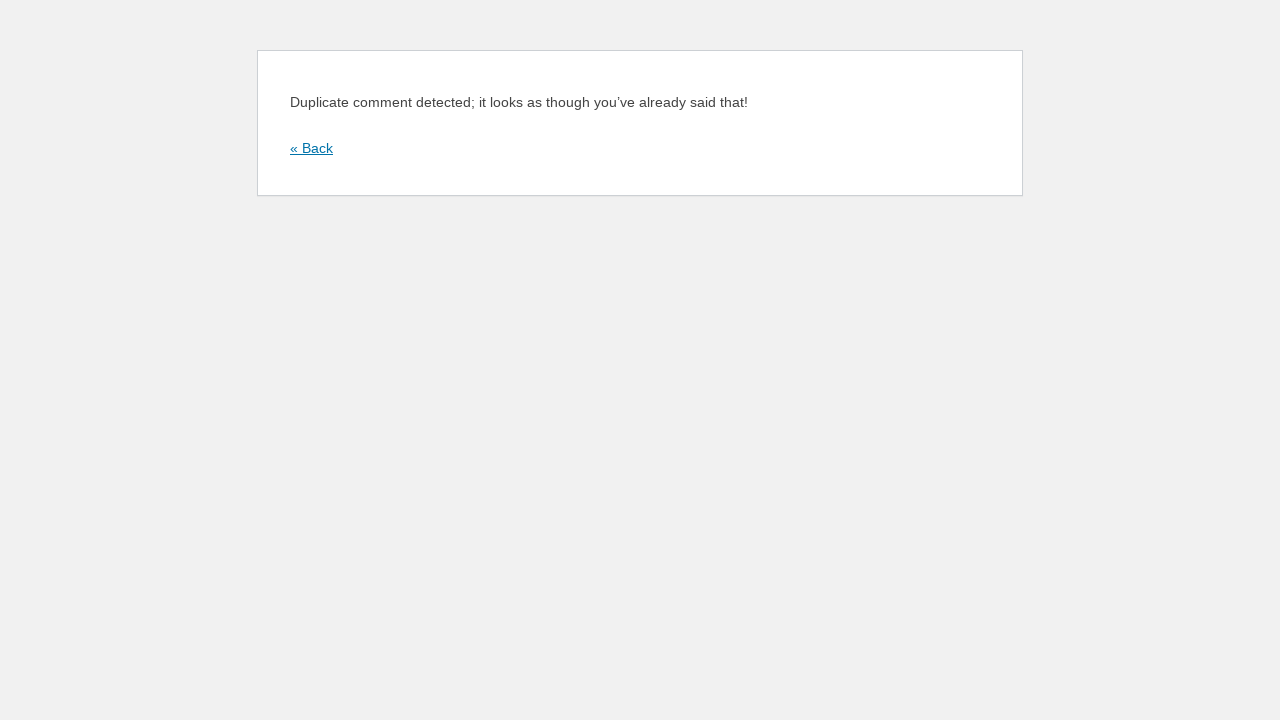

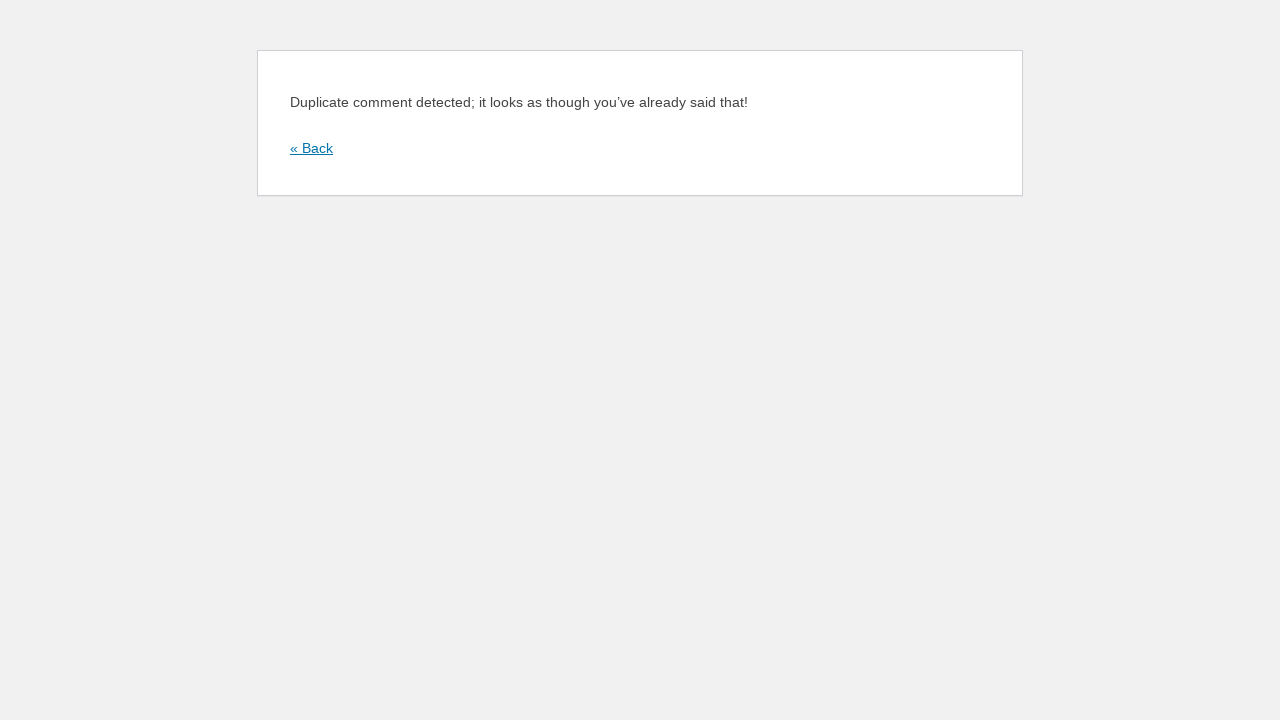